Navigates to Pro7 German TV website homepage to verify the page loads successfully

Starting URL: http://www.pro7.de

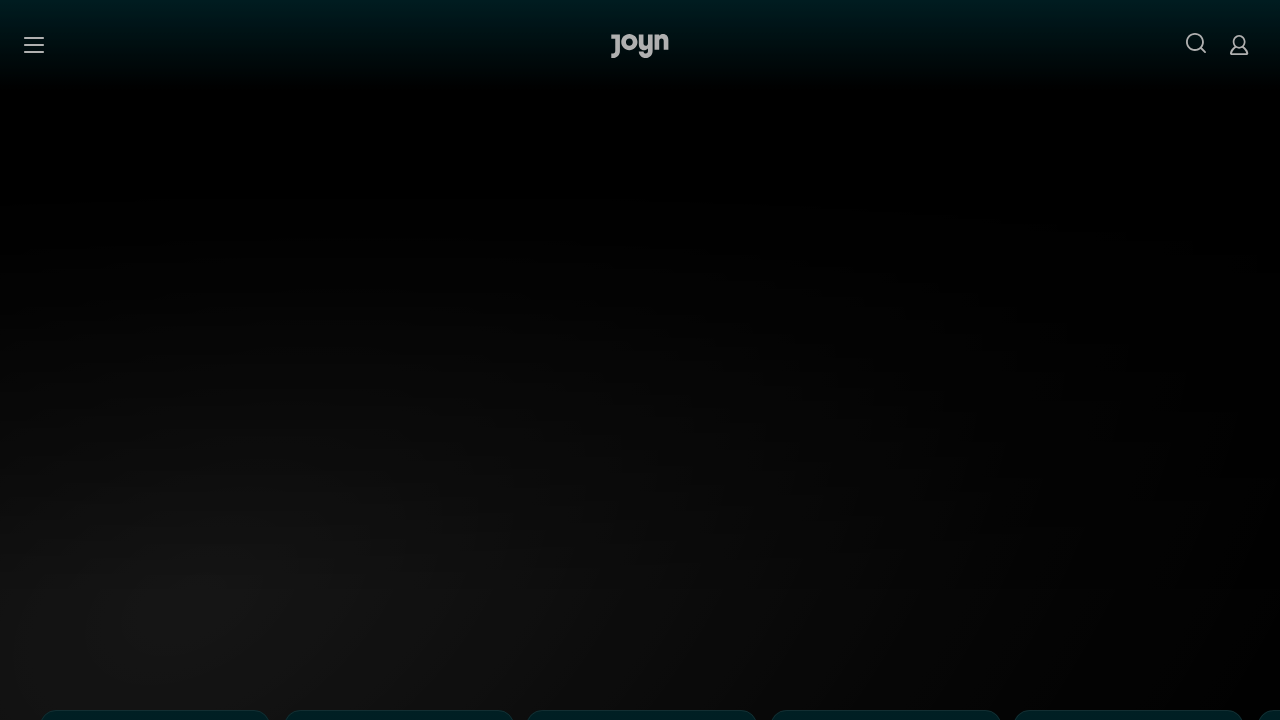

Waited for Pro7 German TV website homepage to load (domcontentloaded state)
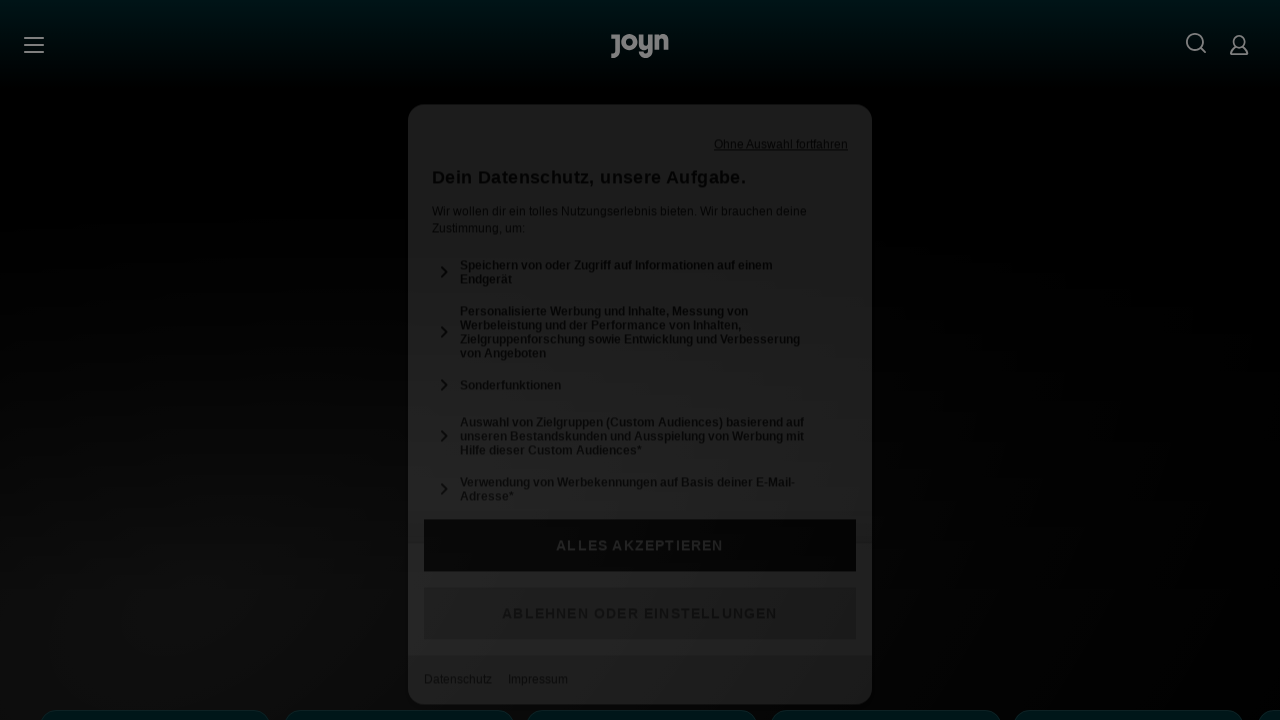

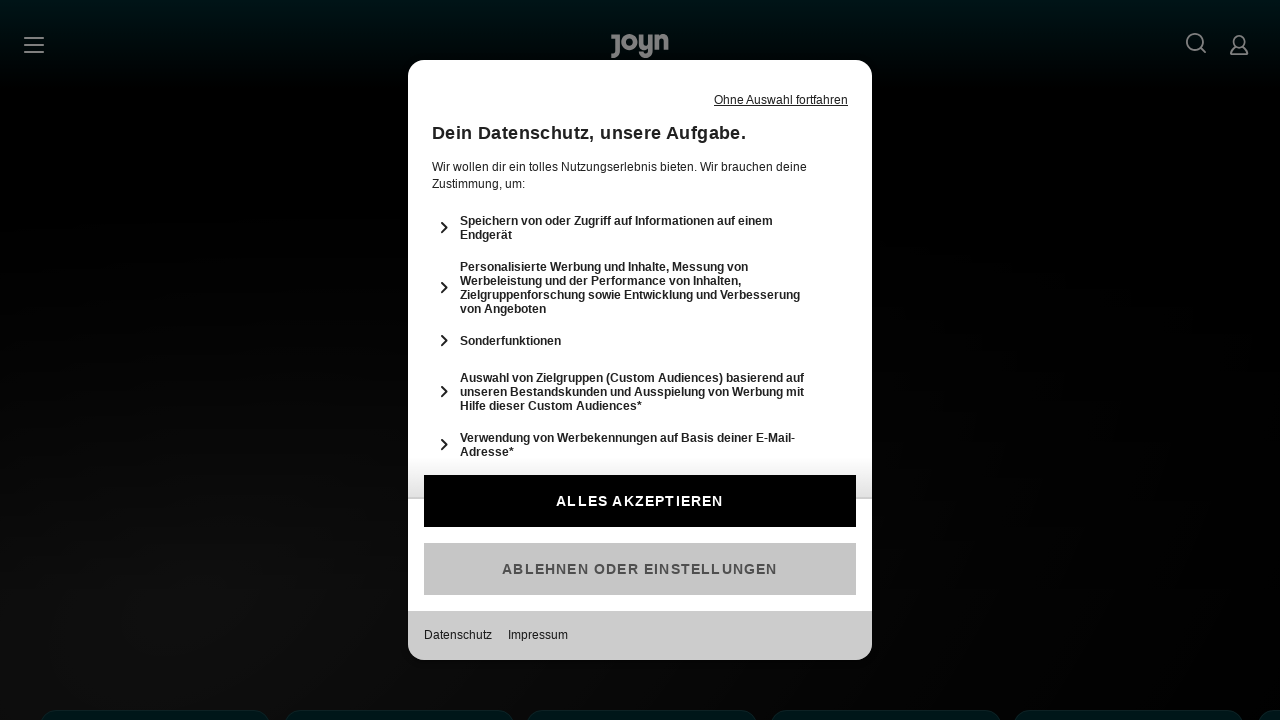